Tests JavaScript alert handling including accepting a simple alert, dismissing a confirm dialog, and entering text in a prompt dialog

Starting URL: https://letcode.in/alert

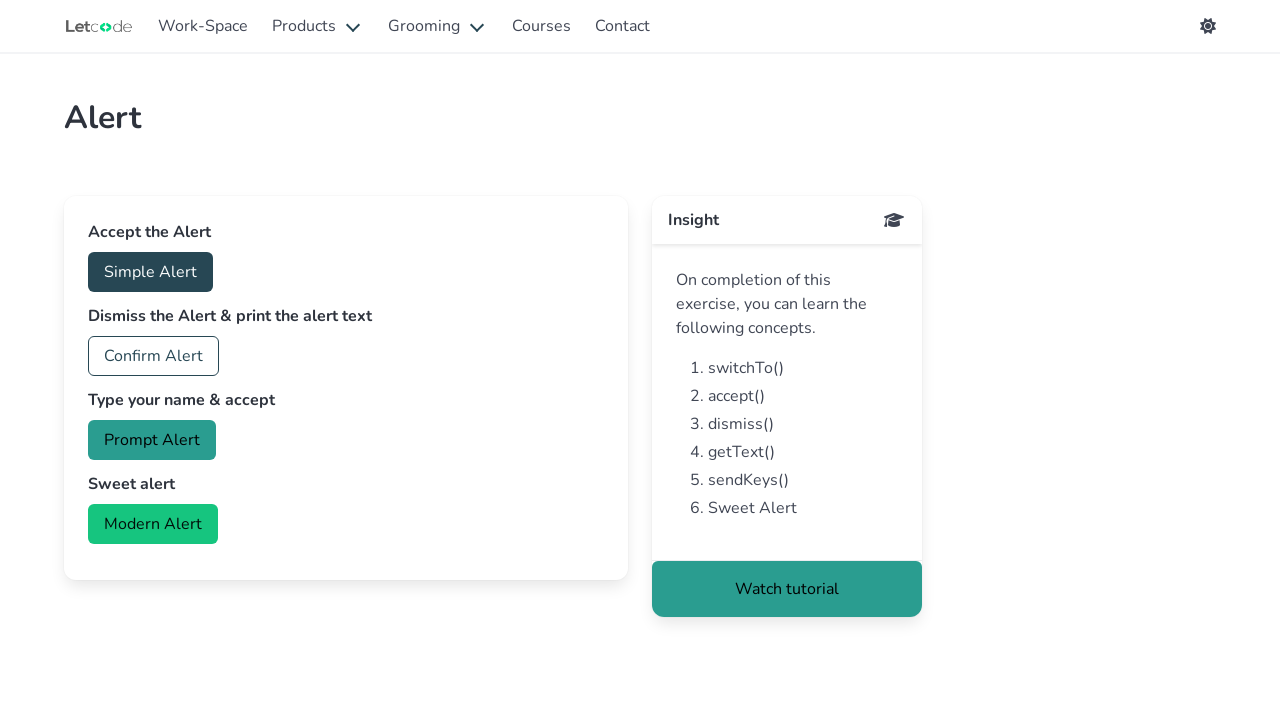

Clicked button to trigger simple alert at (150, 272) on #accept
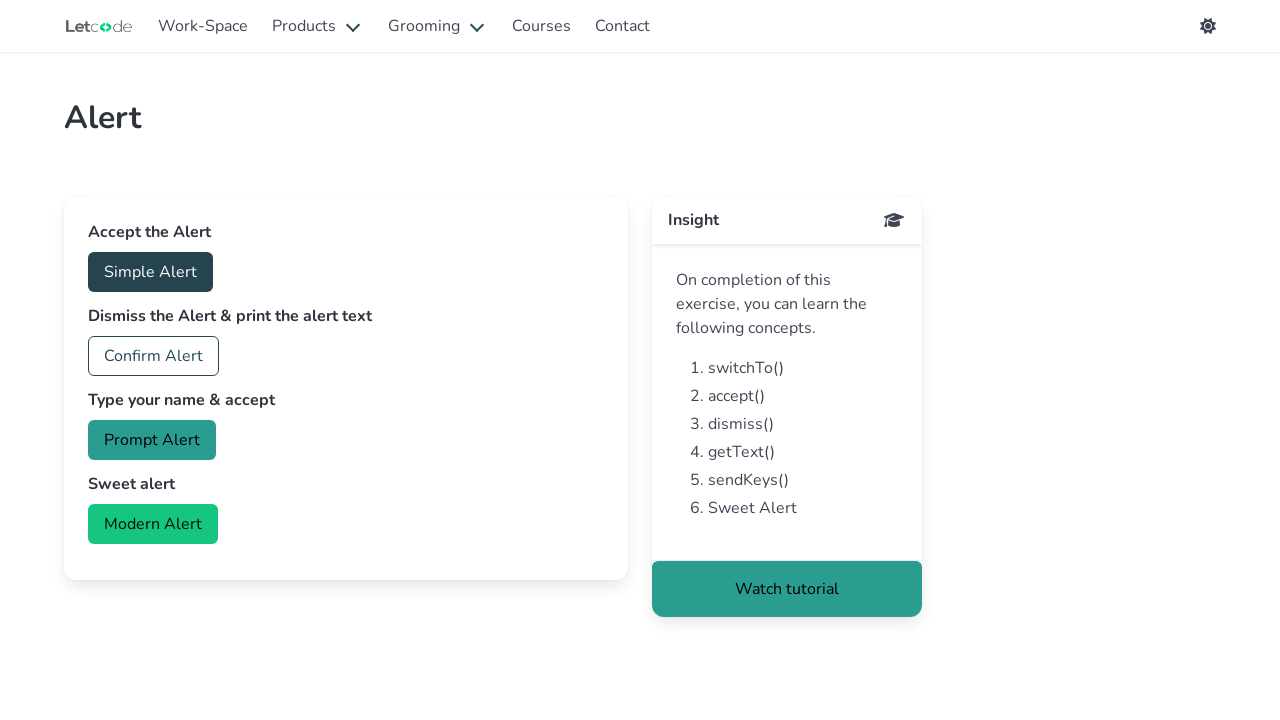

Set up dialog handler to accept alerts
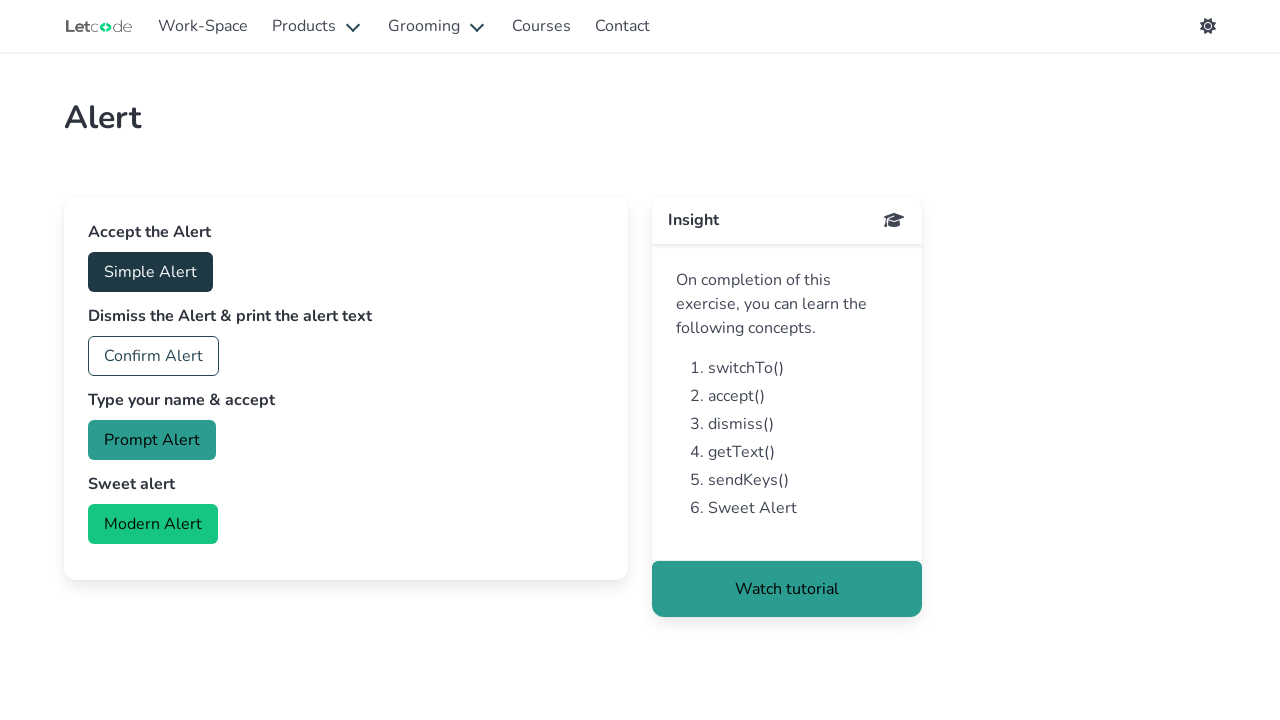

Clicked accept button and accepted the simple alert at (150, 272) on #accept
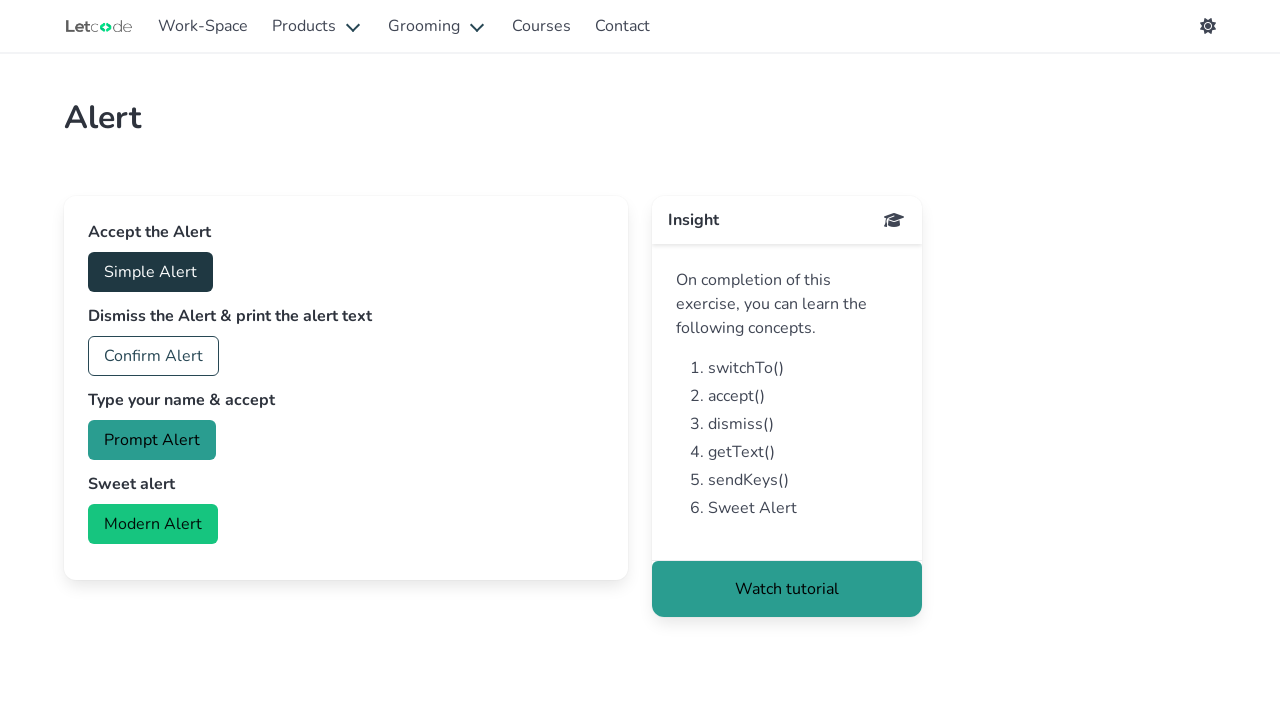

Set up dialog handler to dismiss confirm dialog
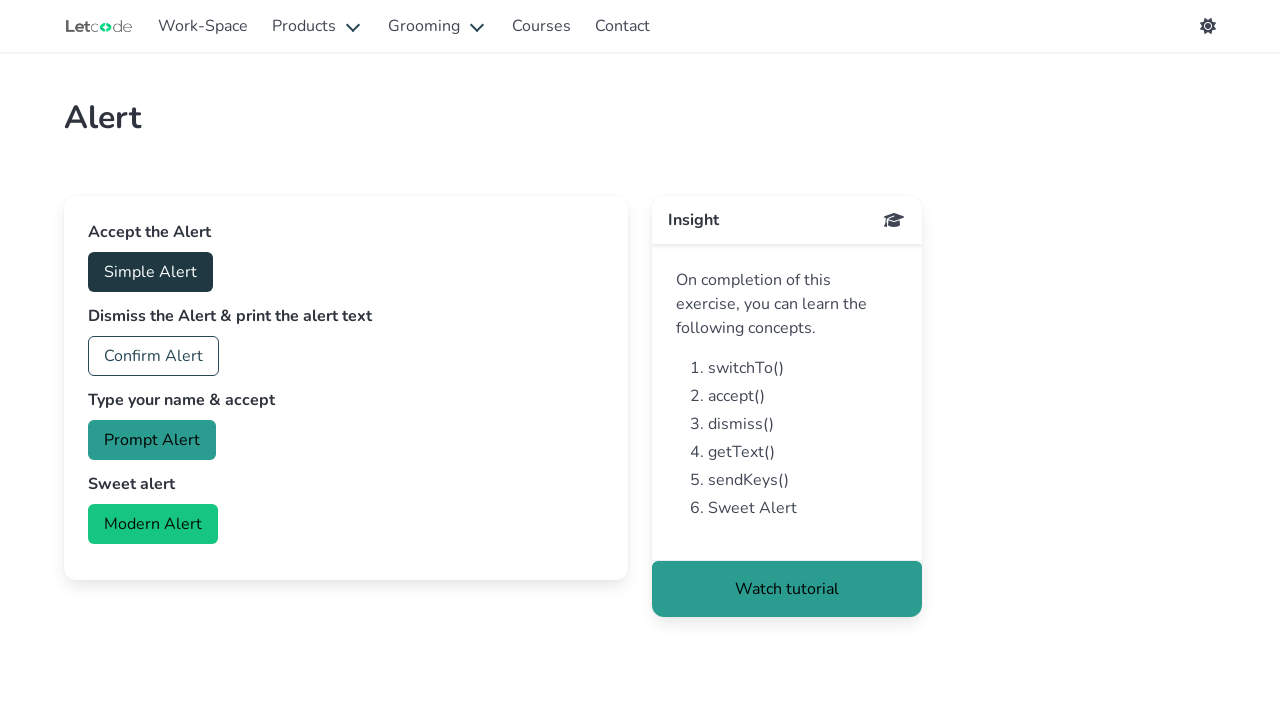

Clicked confirm button and dismissed the confirm dialog at (154, 356) on #confirm
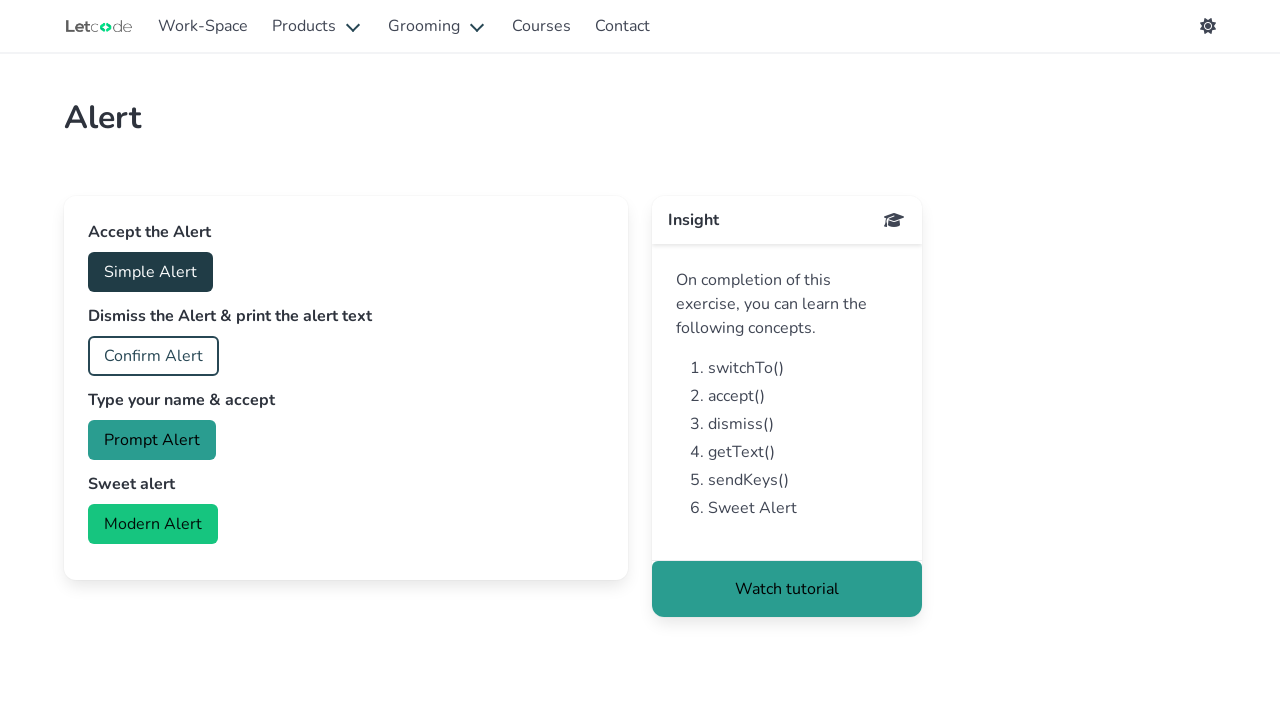

Set up dialog handler to enter text in prompt dialog
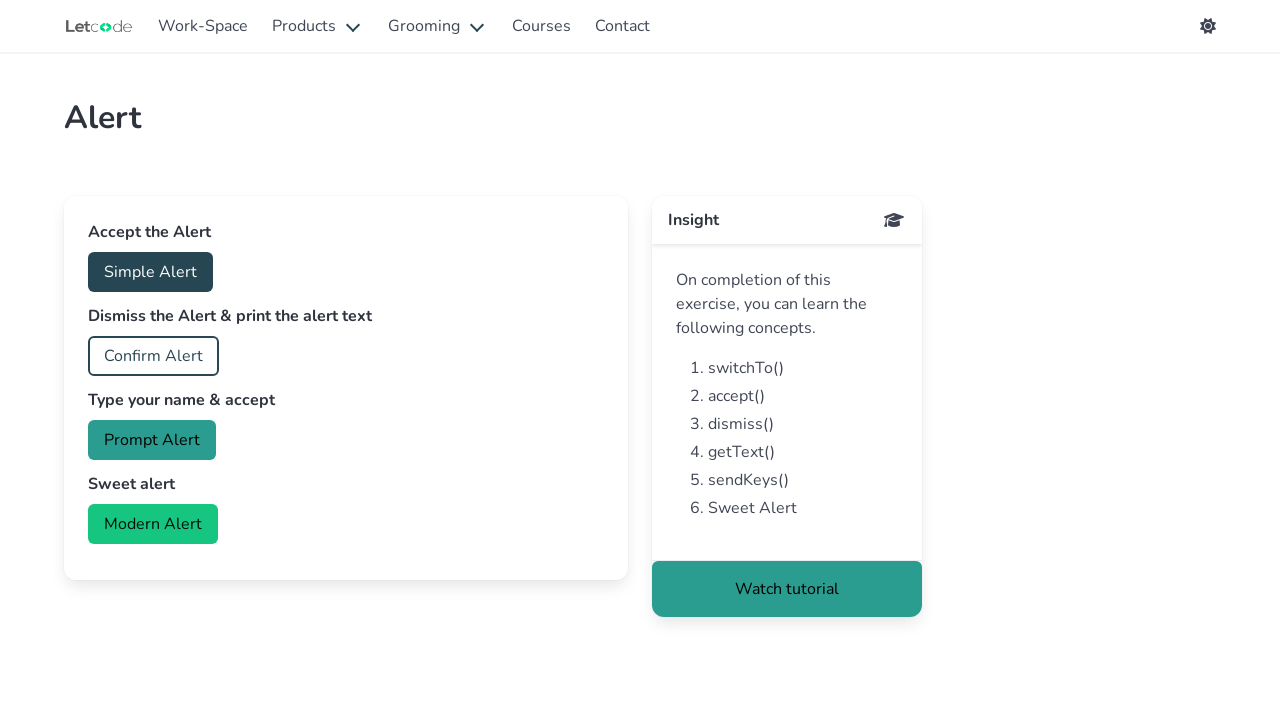

Clicked prompt button and entered 'Santhosh' in the prompt dialog at (152, 440) on #prompt
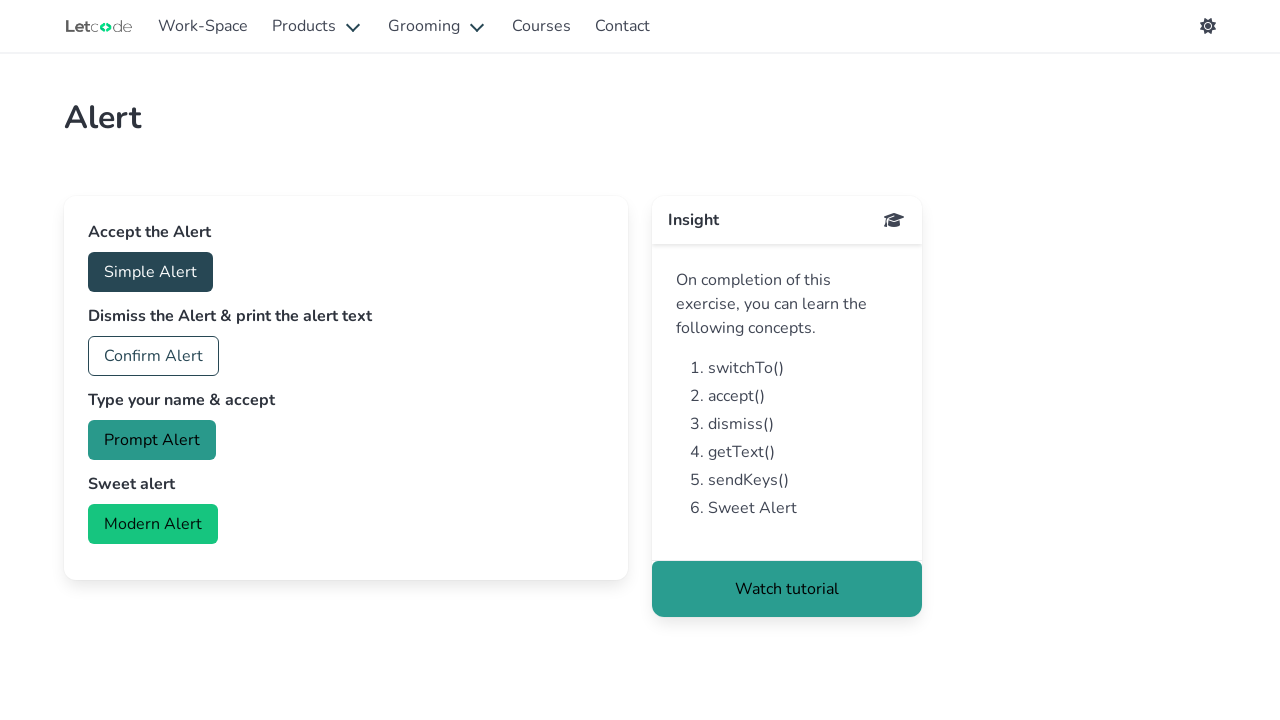

Waited for prompt dialog action to complete
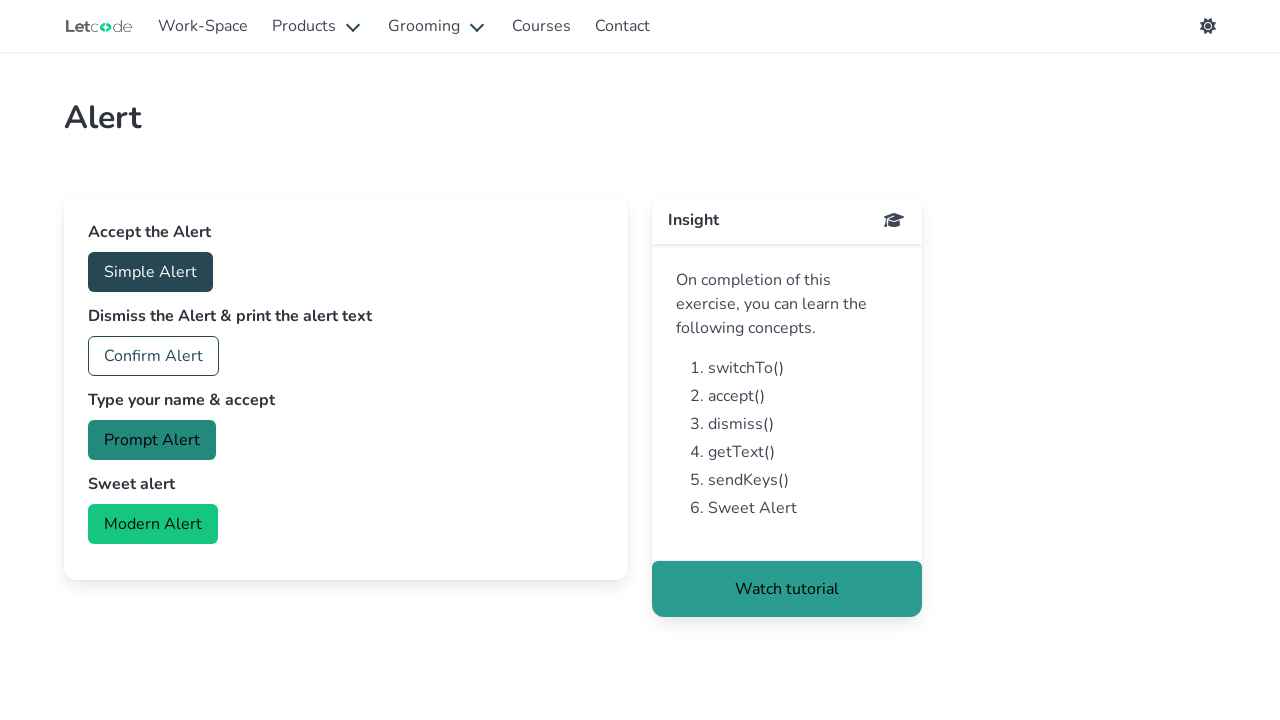

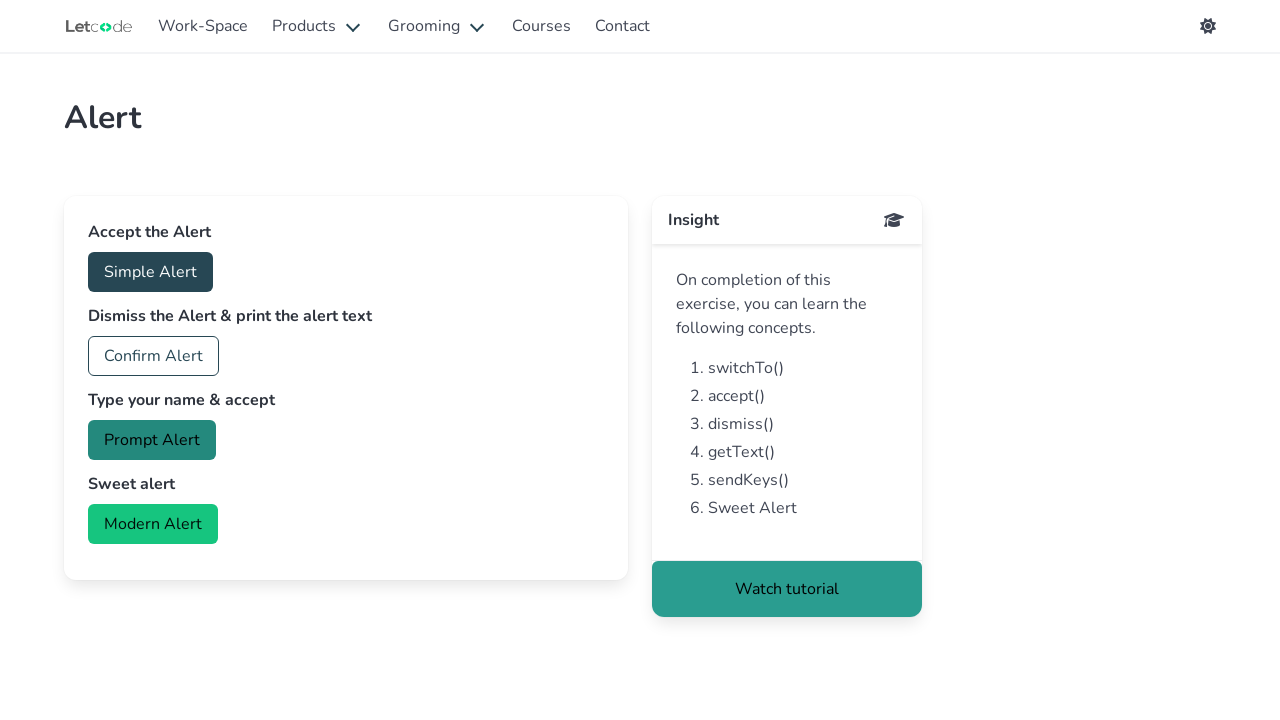